Navigates to Saucedemo website and fills in username and password fields in the login form

Starting URL: https://www.saucedemo.com/

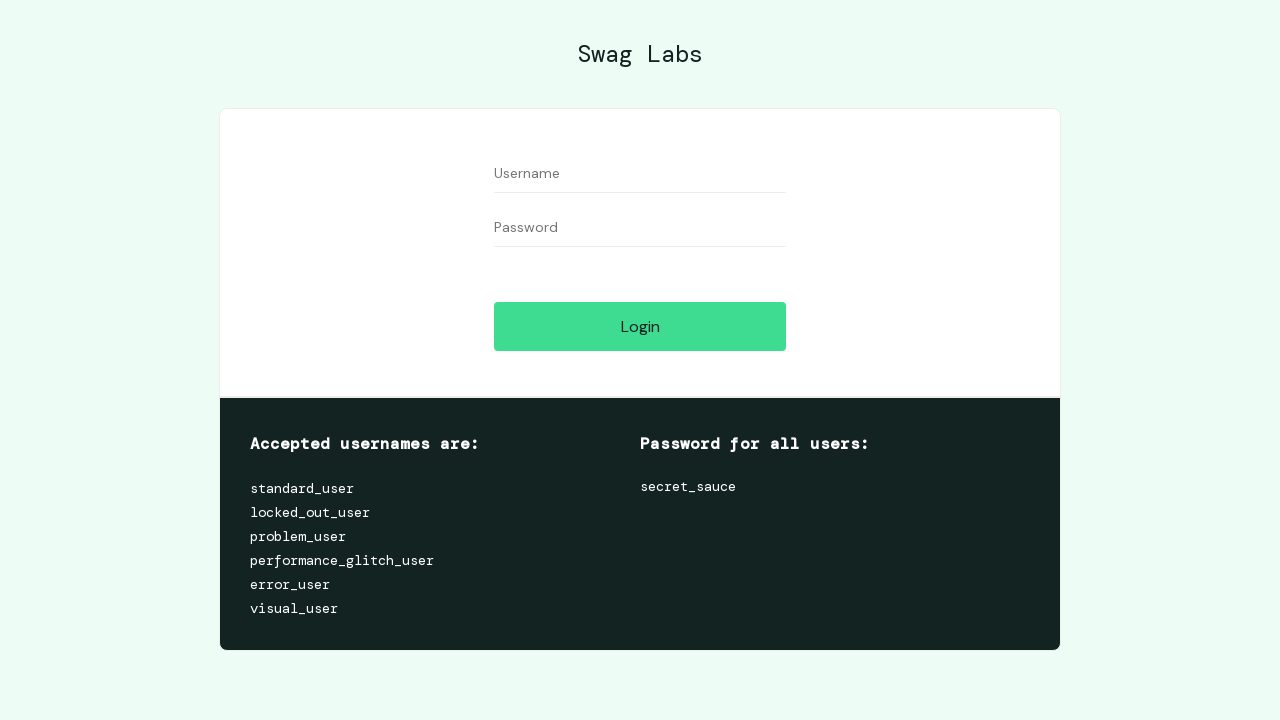

Navigated to Saucedemo website
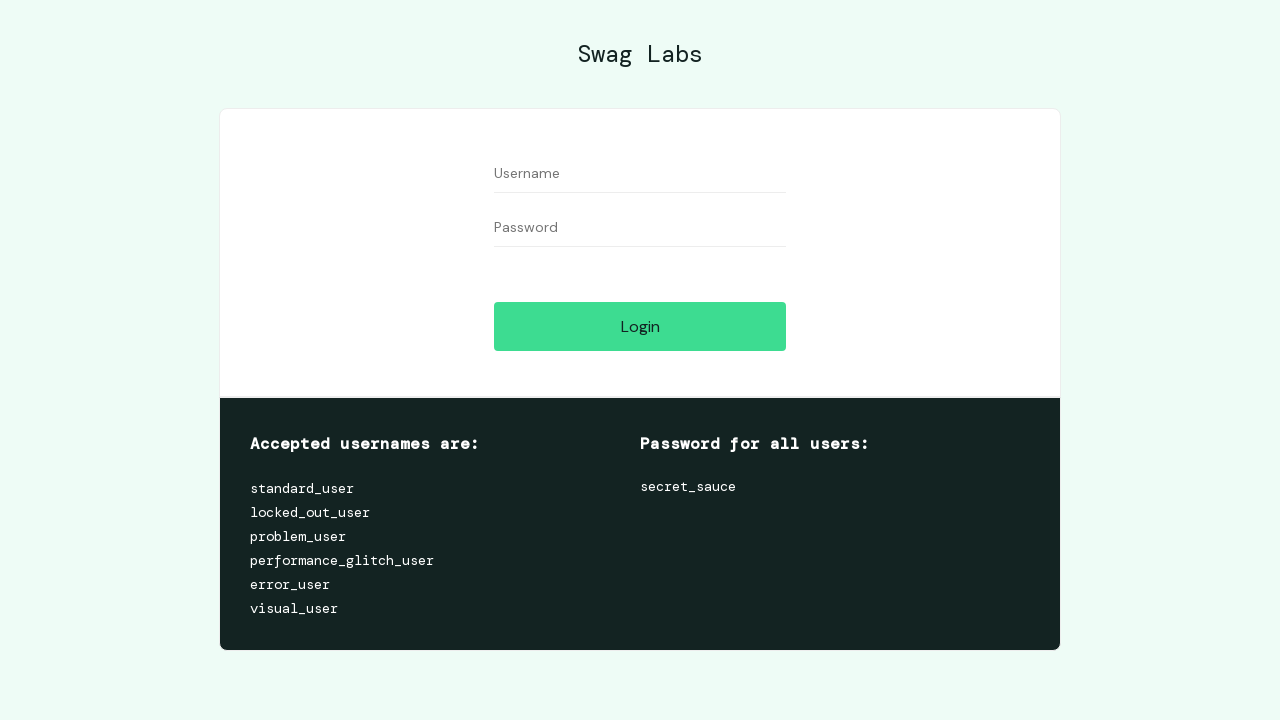

Filled username field with 'testuser456' on #user-name
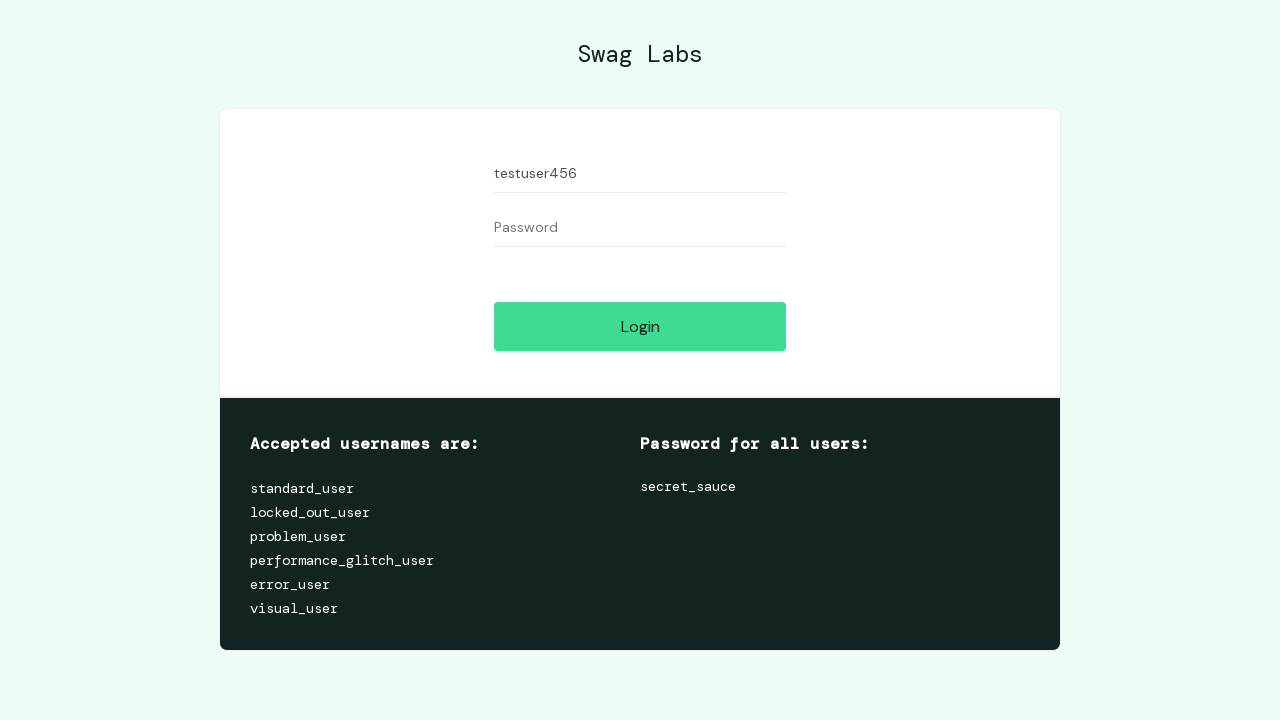

Filled password field with 'pass789test' on #password
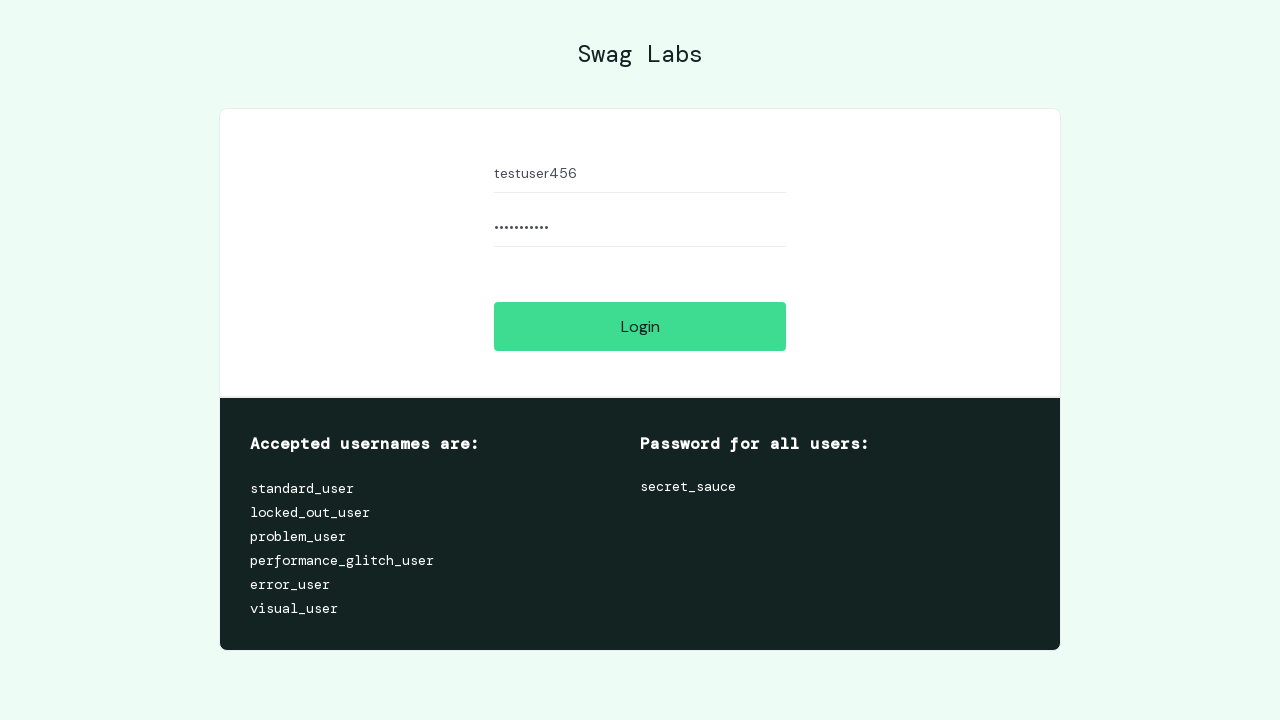

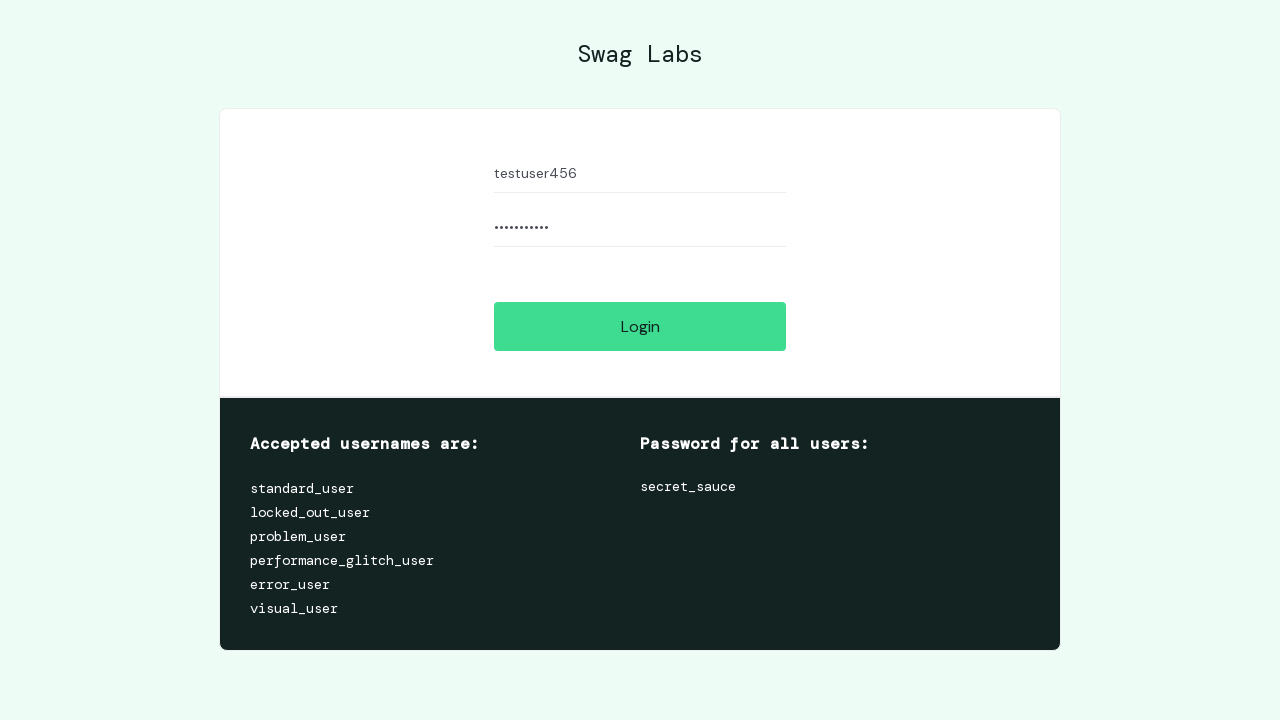